Tests handling a confirmation JavaScript alert by clicking a button to trigger it, accepting the confirmation, and verifying the result message.

Starting URL: https://training-support.net/webelements/alerts

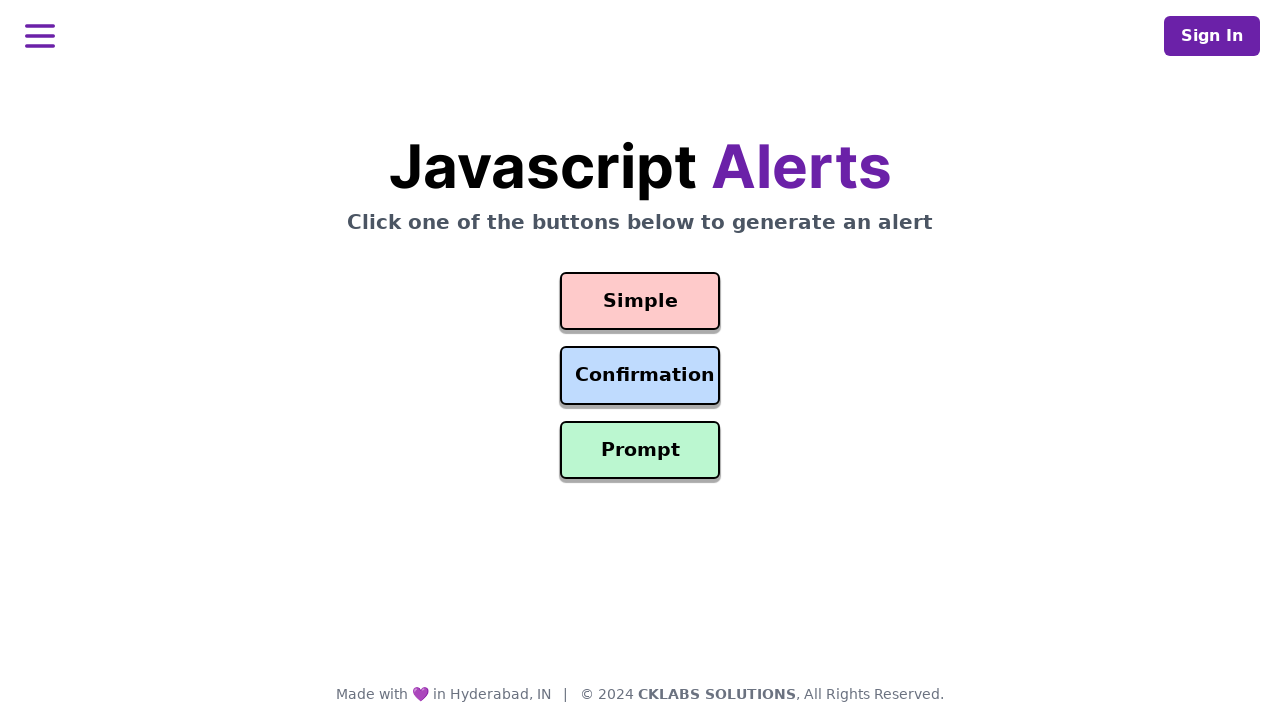

Set up dialog handler to accept confirmation alerts
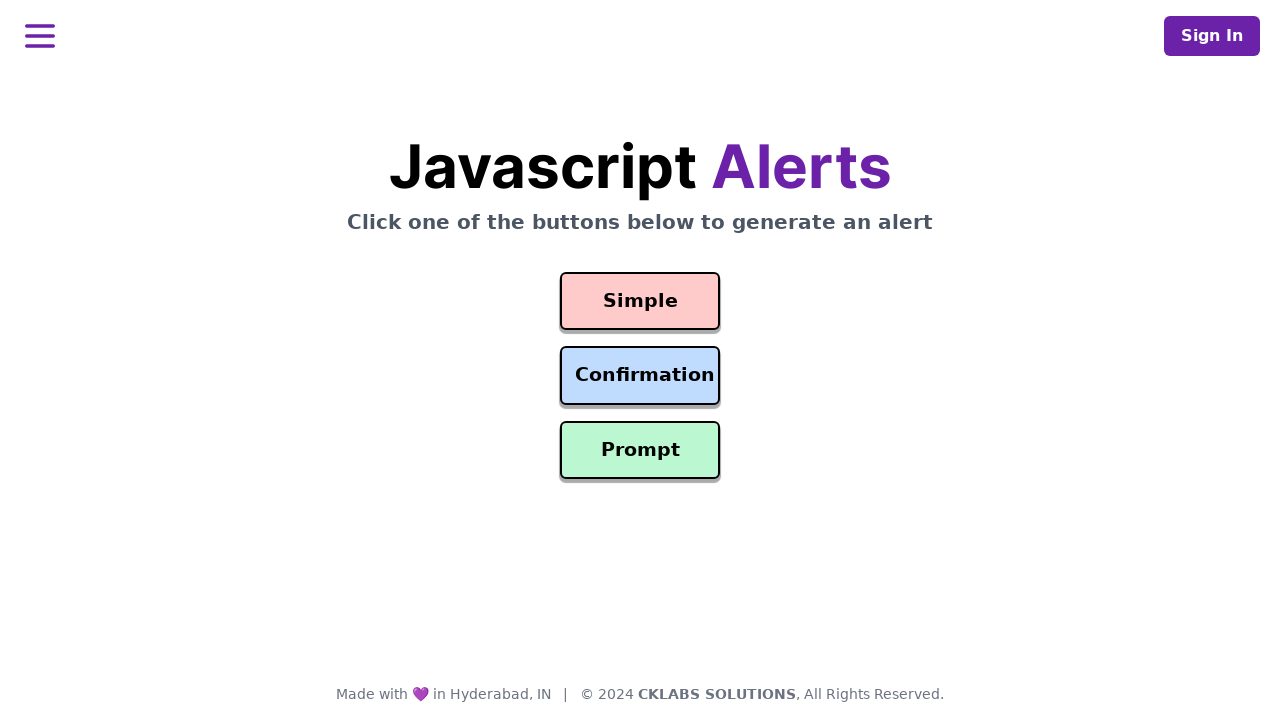

Clicked button to trigger confirmation alert at (640, 376) on #confirmation
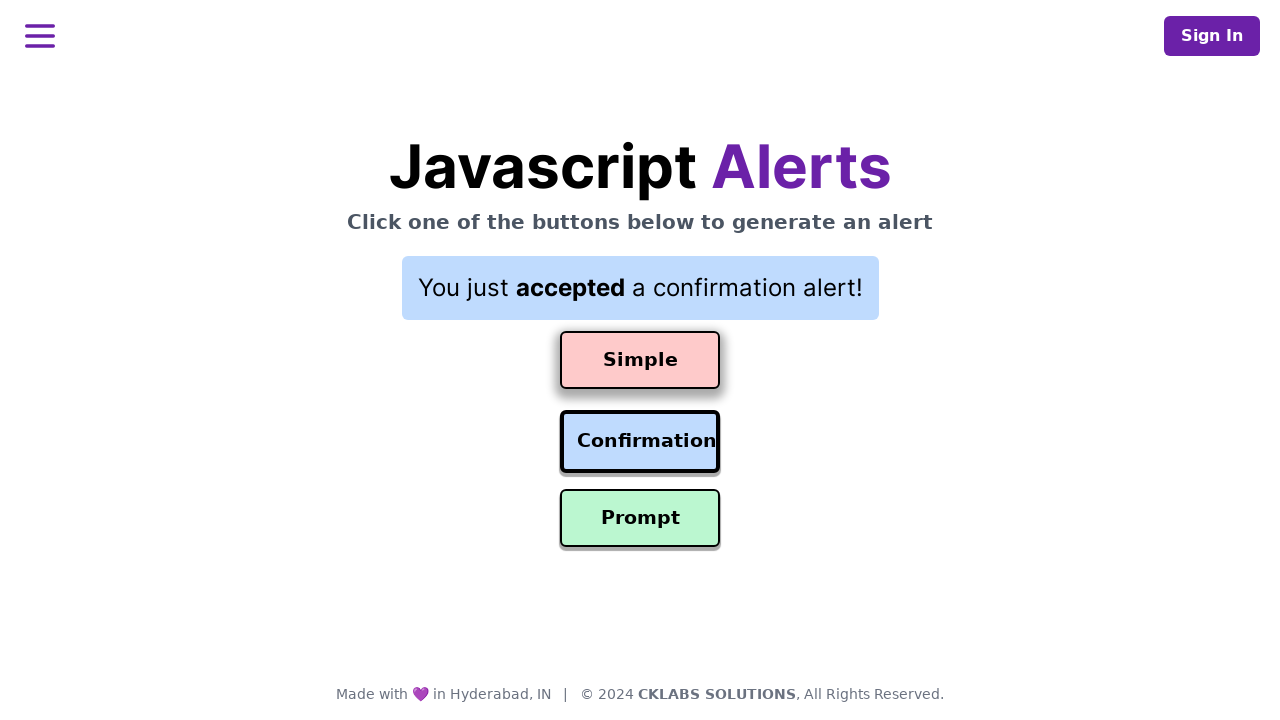

Result message appeared after accepting confirmation
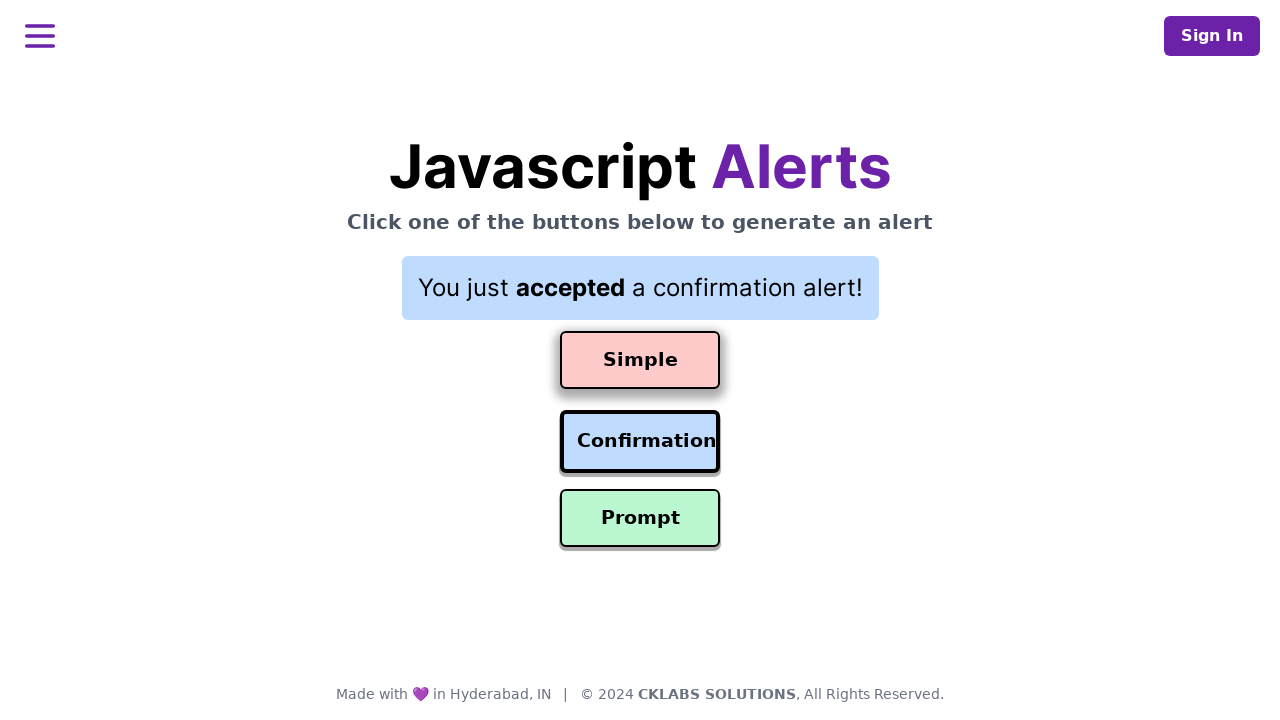

Retrieved result message text
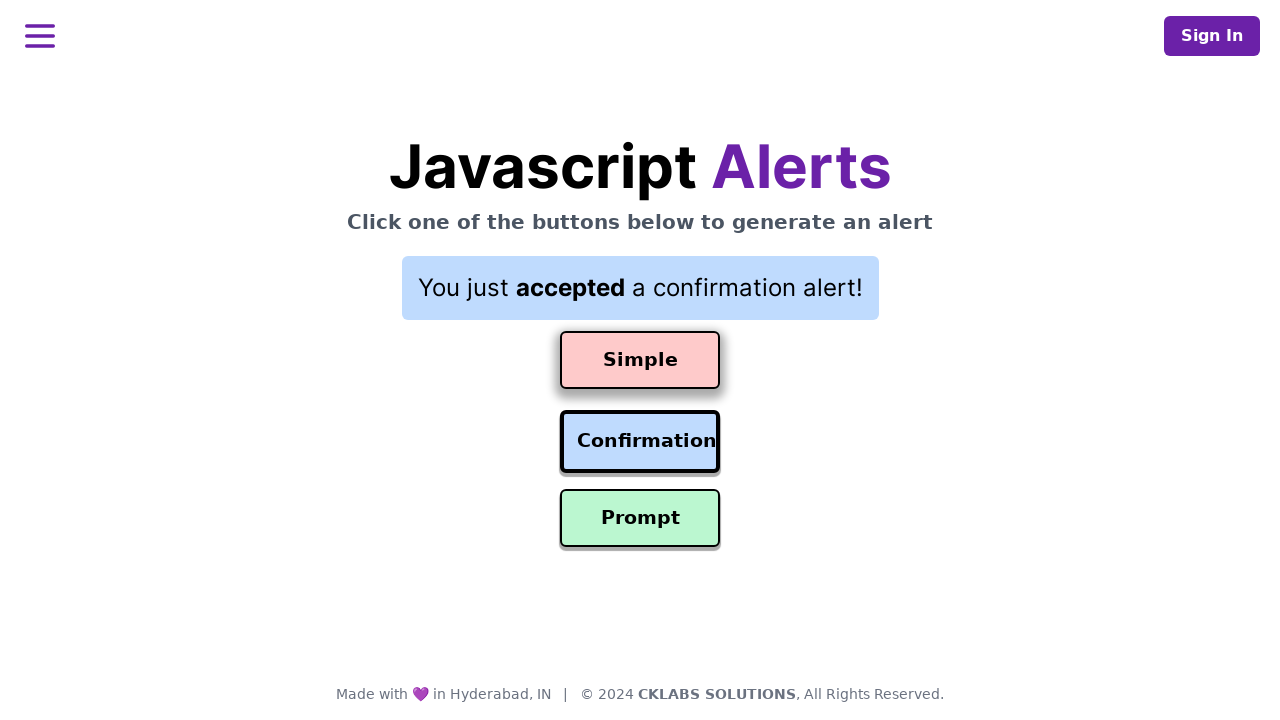

Verified result message matches expected confirmation acceptance message
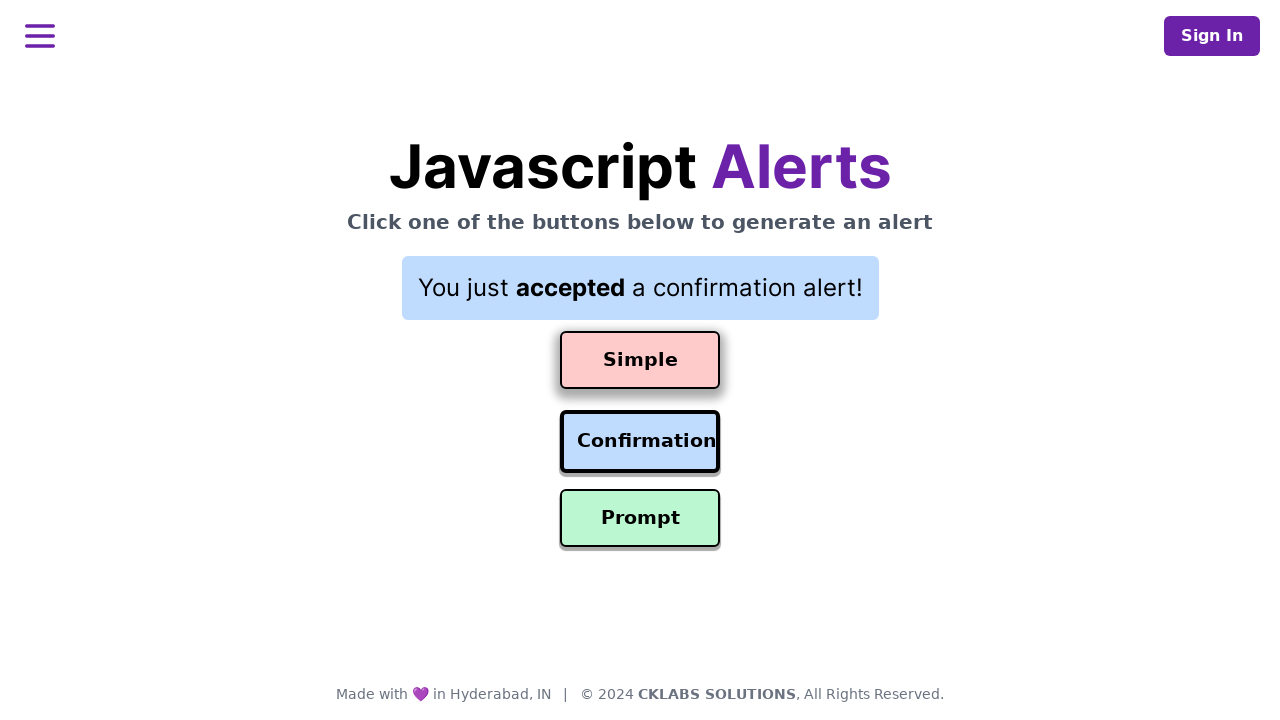

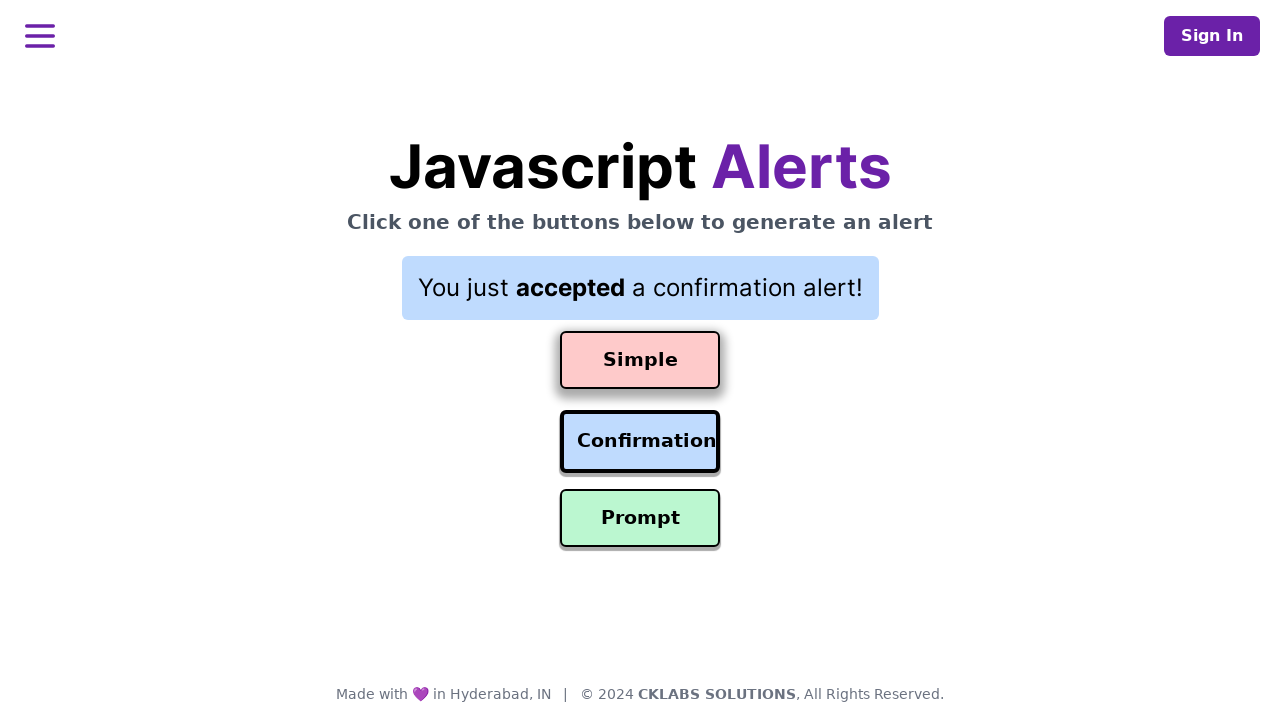